Waits for the page to load and then locates a paragraph element on the page

Starting URL: https://kristinek.github.io/site/examples/sync

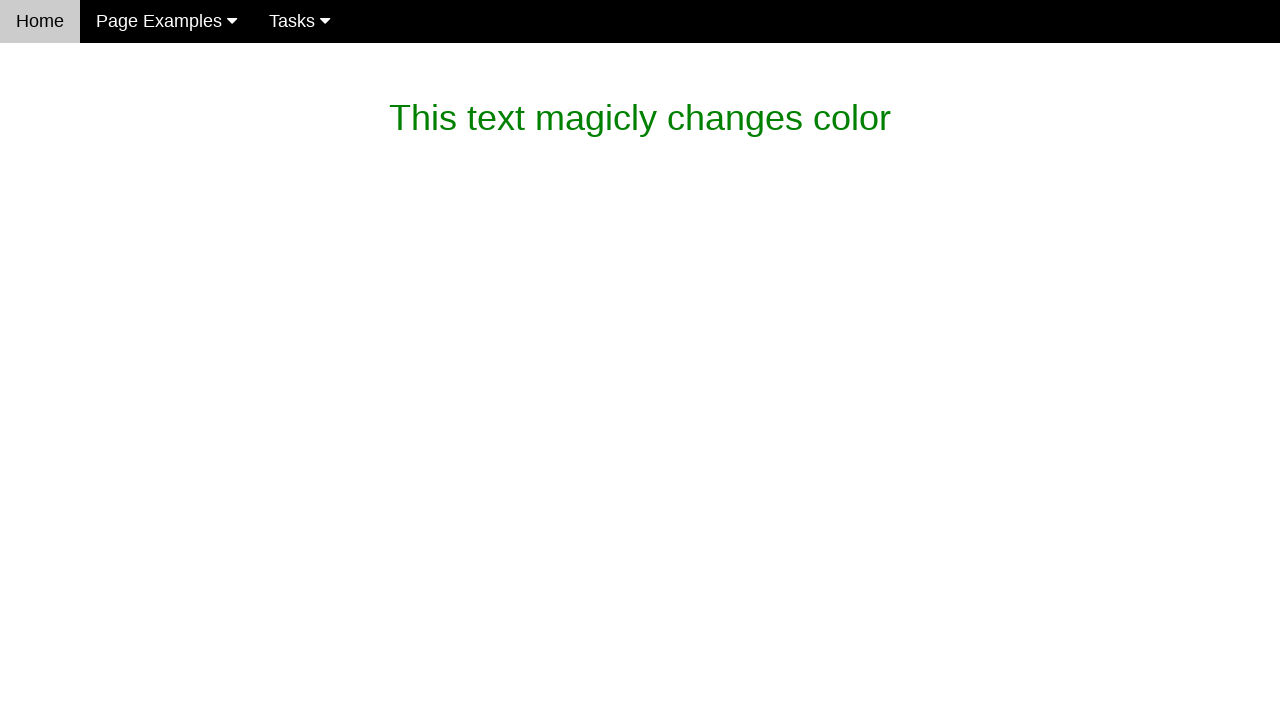

Waited for paragraph element to load on the page
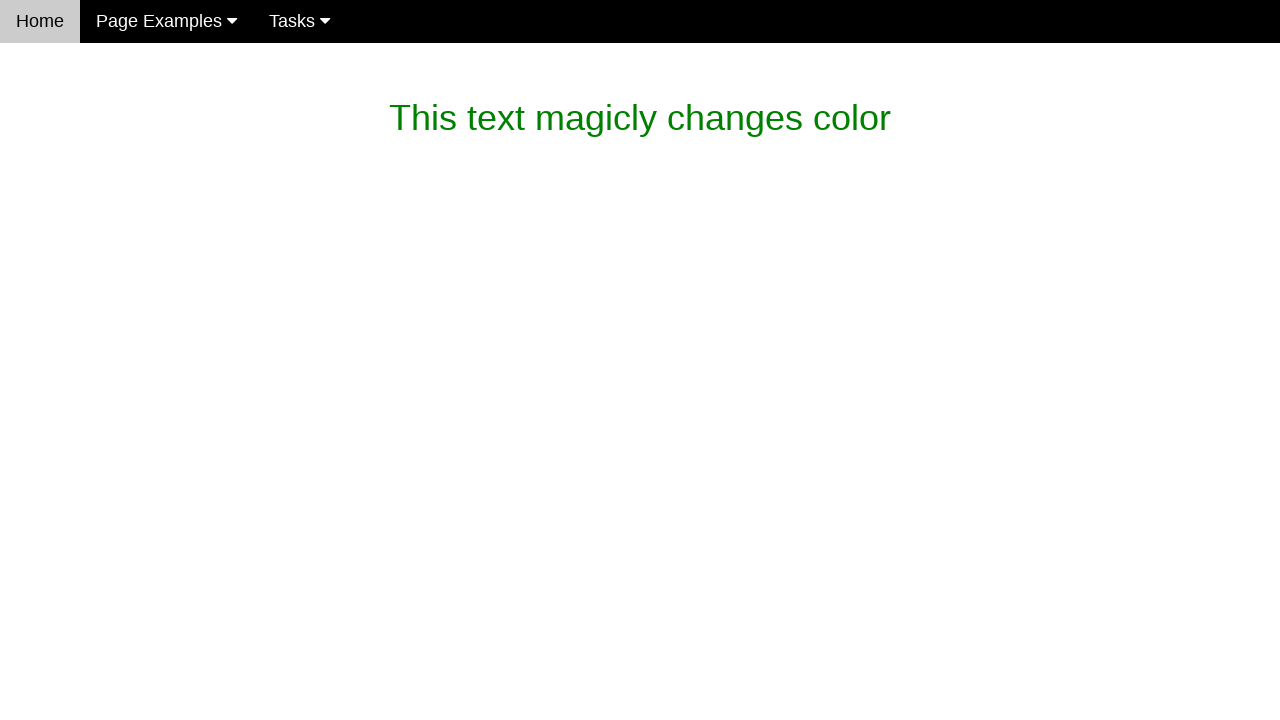

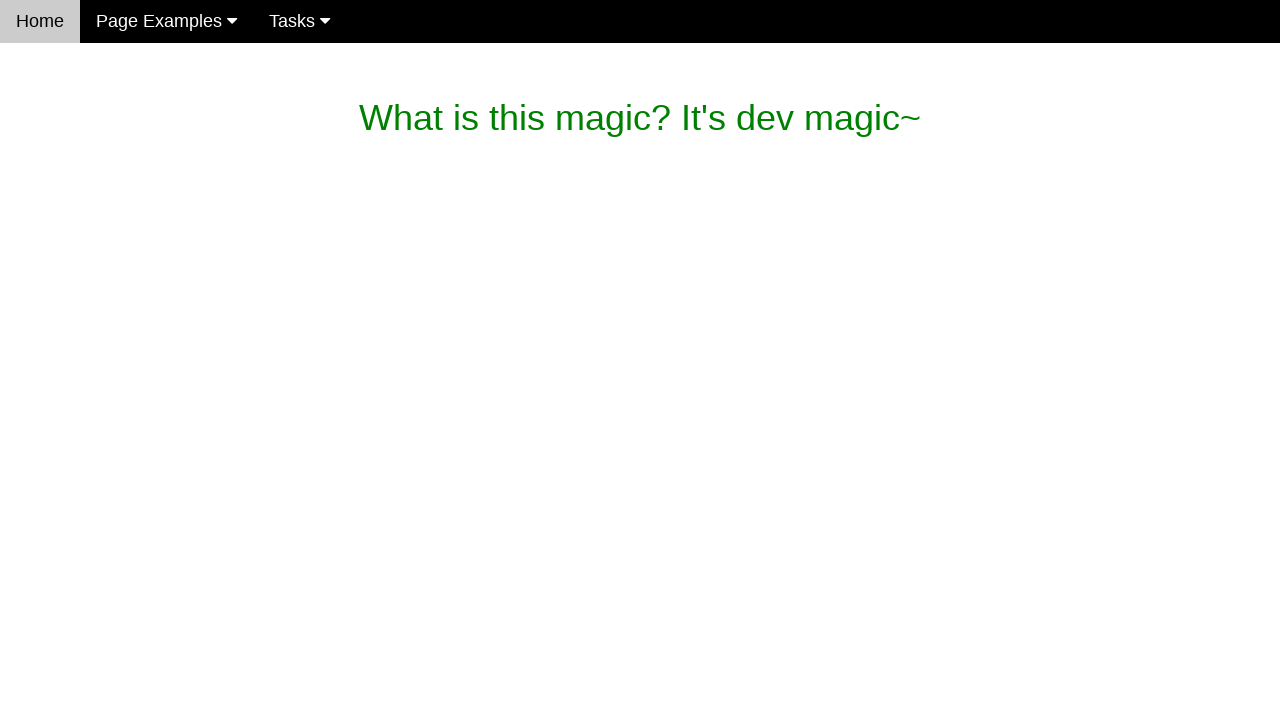